Tests that todo data persists after page reload

Starting URL: https://demo.playwright.dev/todomvc

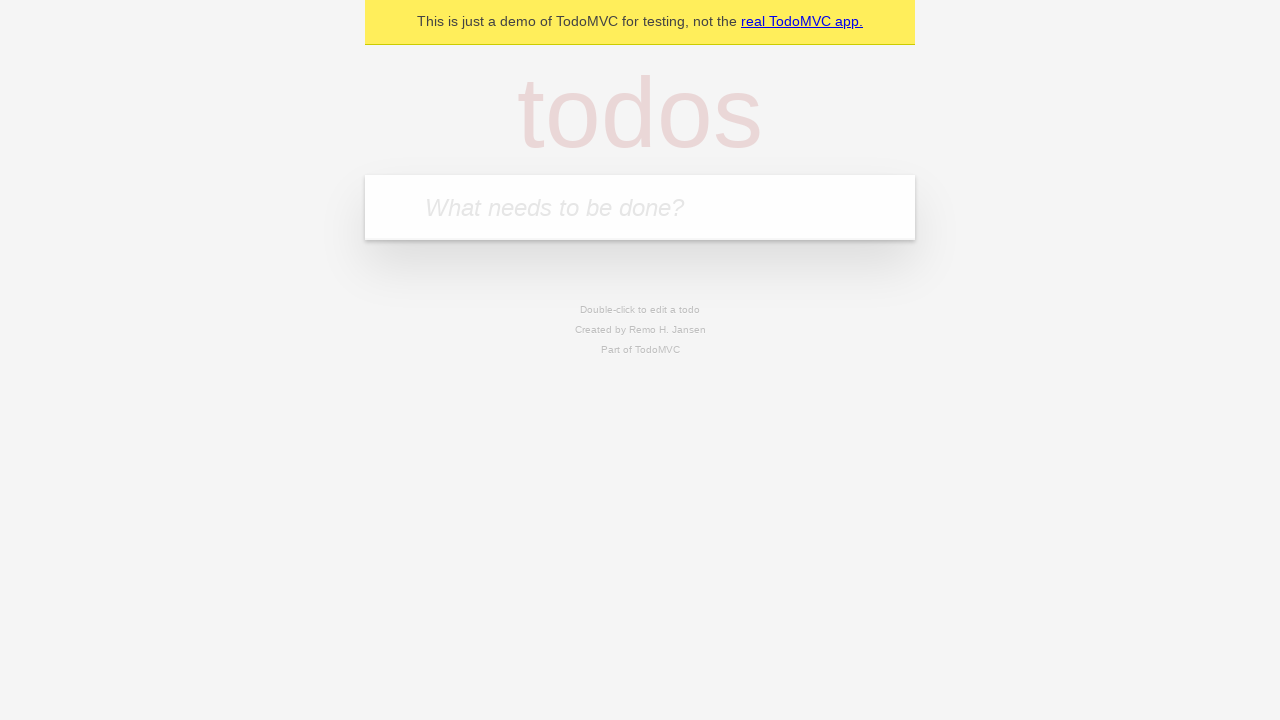

Filled new-todo input with 'buy some cheese' on .new-todo
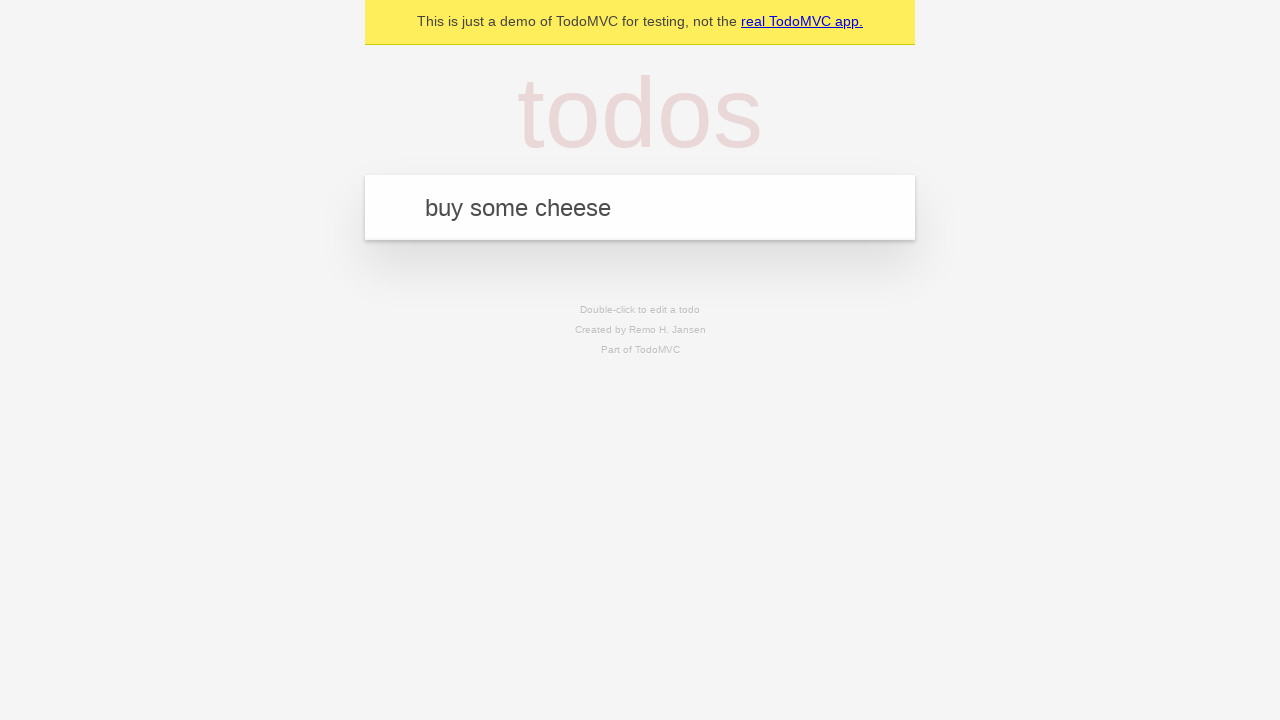

Pressed Enter to create first todo on .new-todo
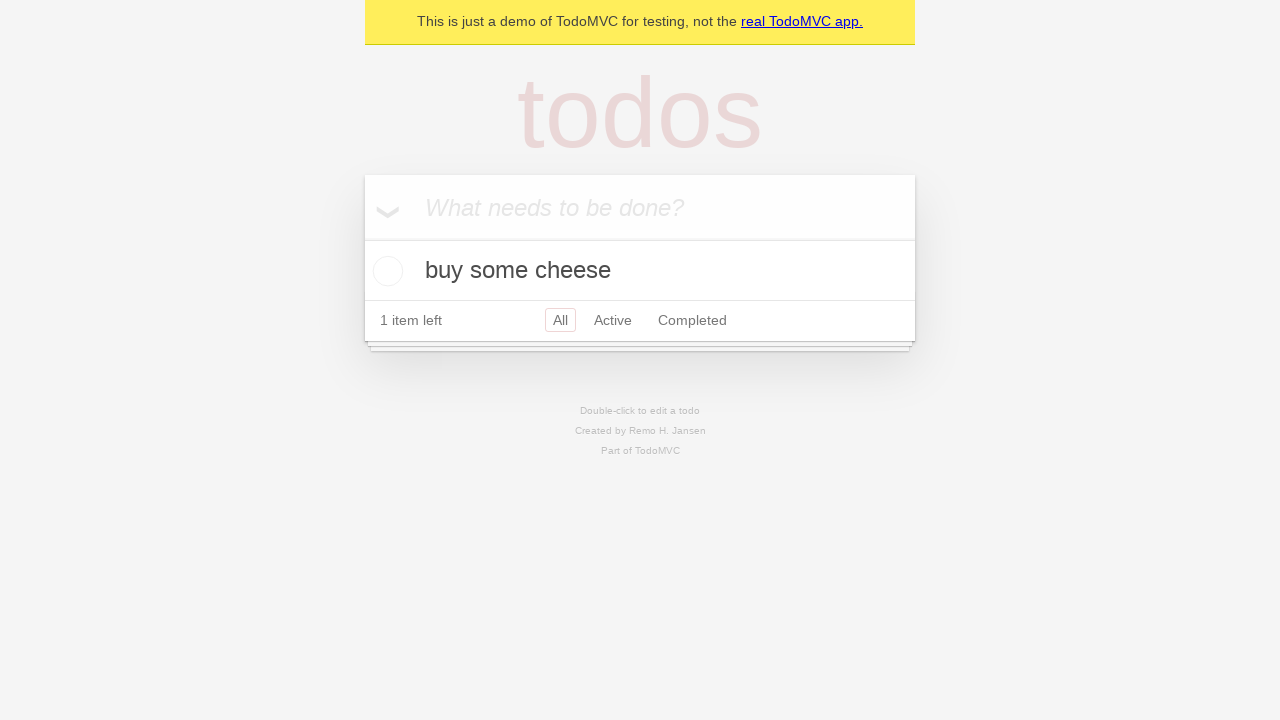

Filled new-todo input with 'feed the cat' on .new-todo
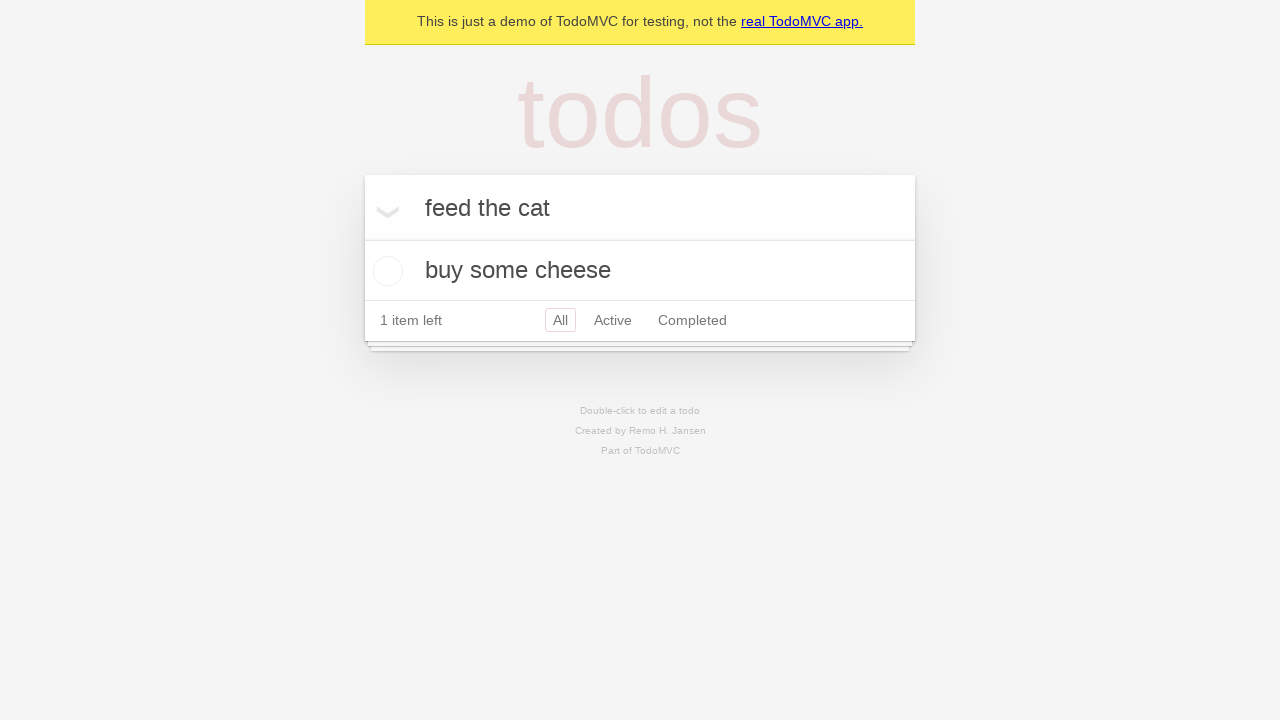

Pressed Enter to create second todo on .new-todo
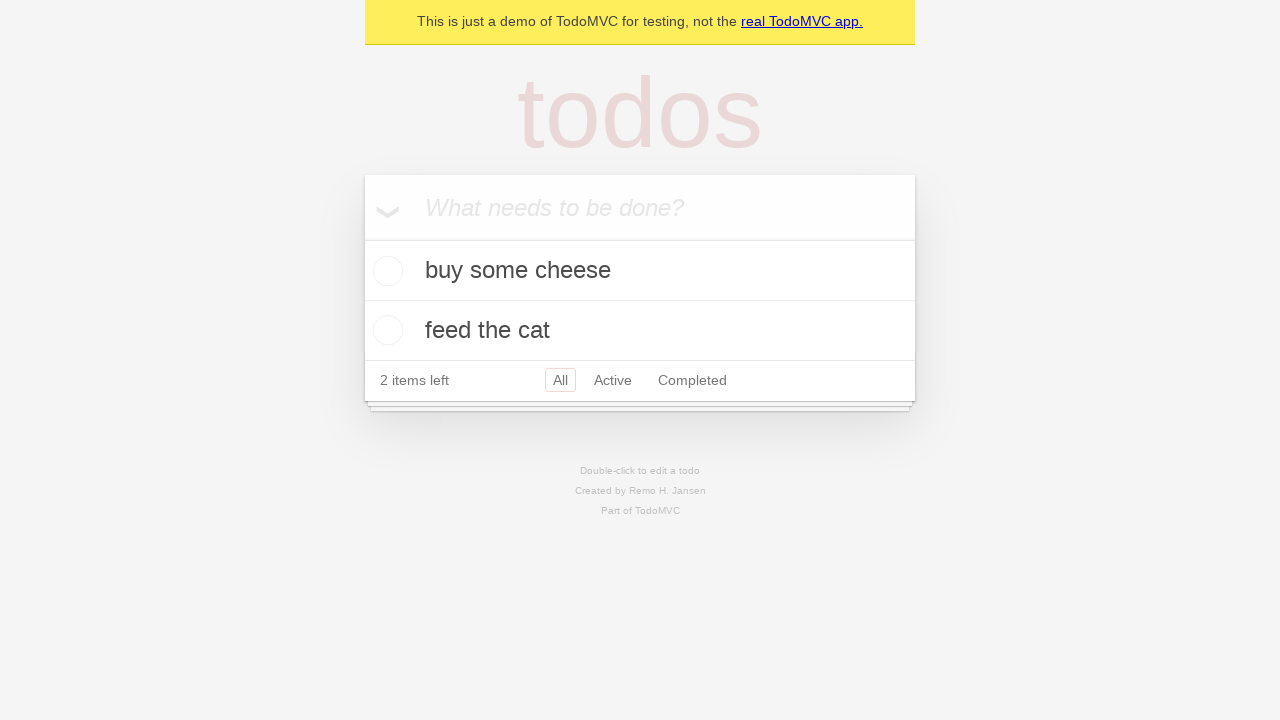

Checked first todo as completed at (385, 271) on .todo-list li >> nth=0 >> .toggle
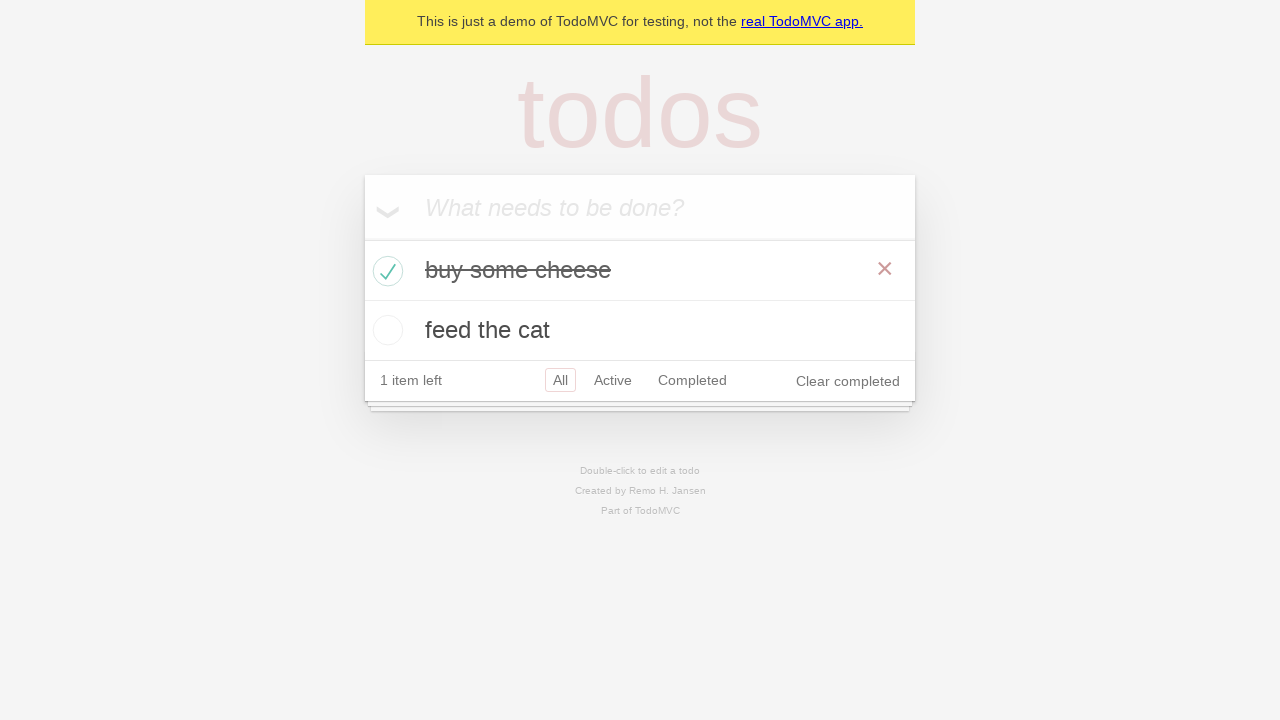

Reloaded the page
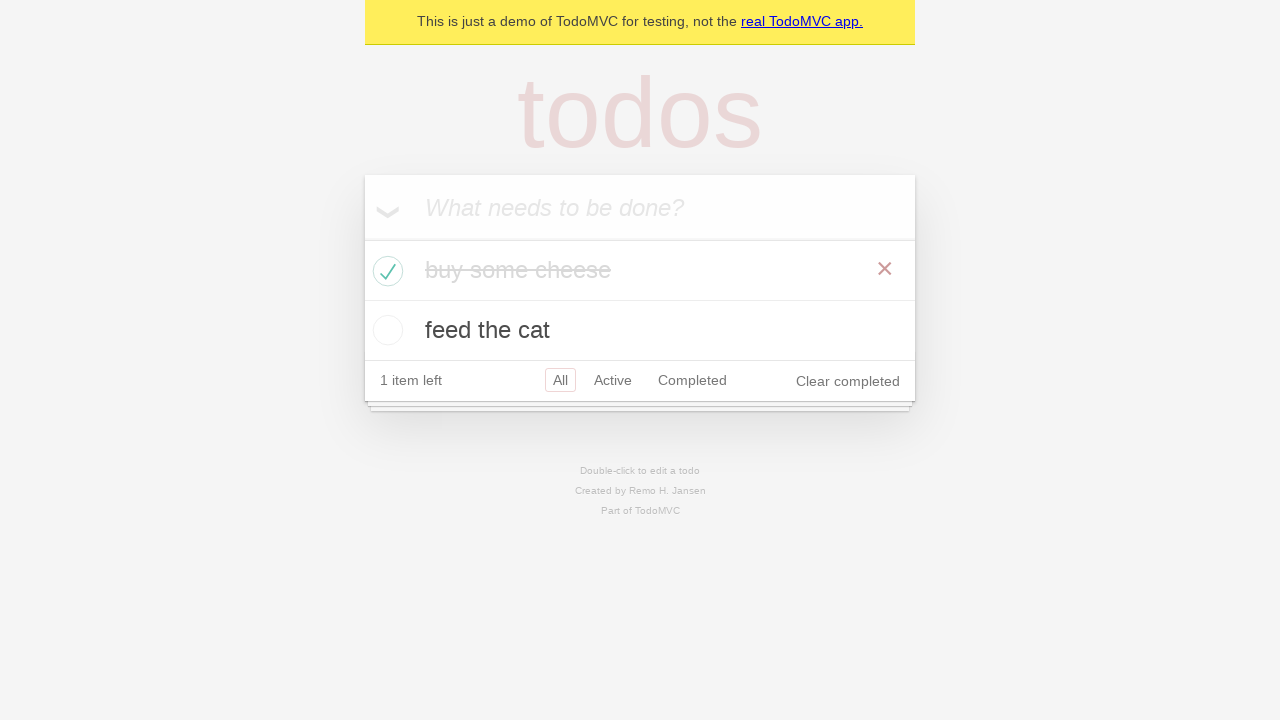

Waited for todos to load after page reload
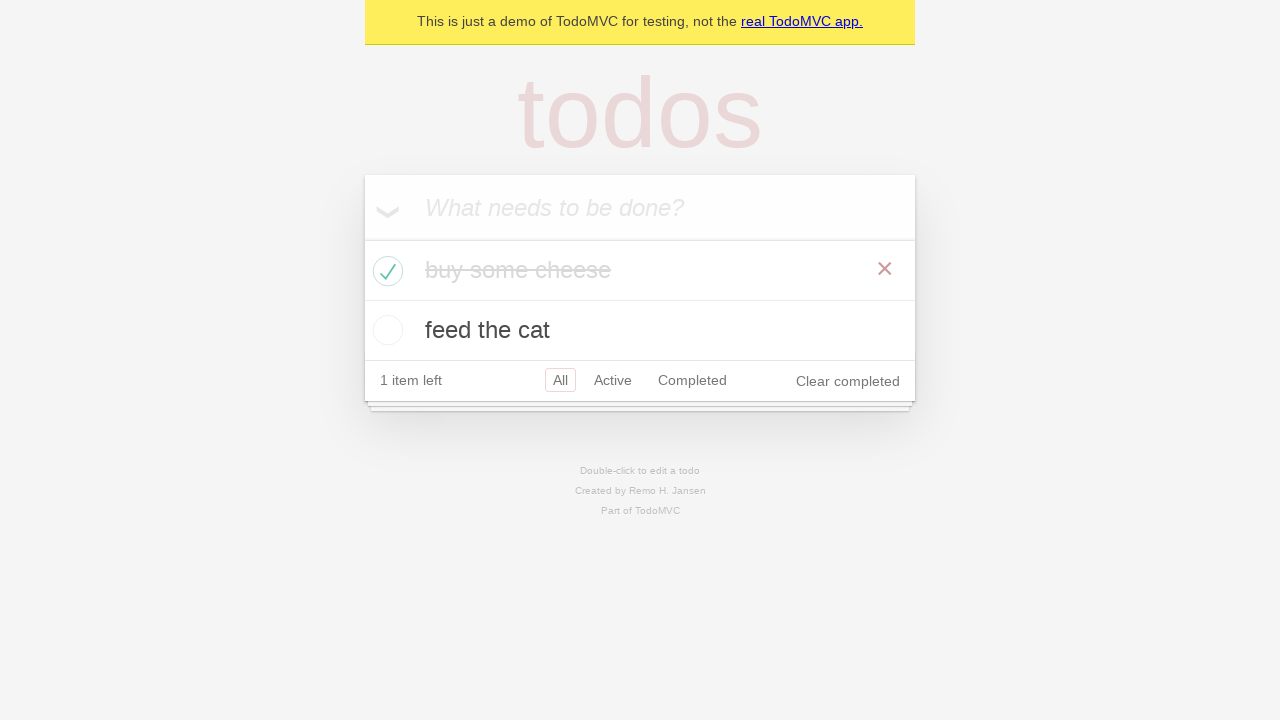

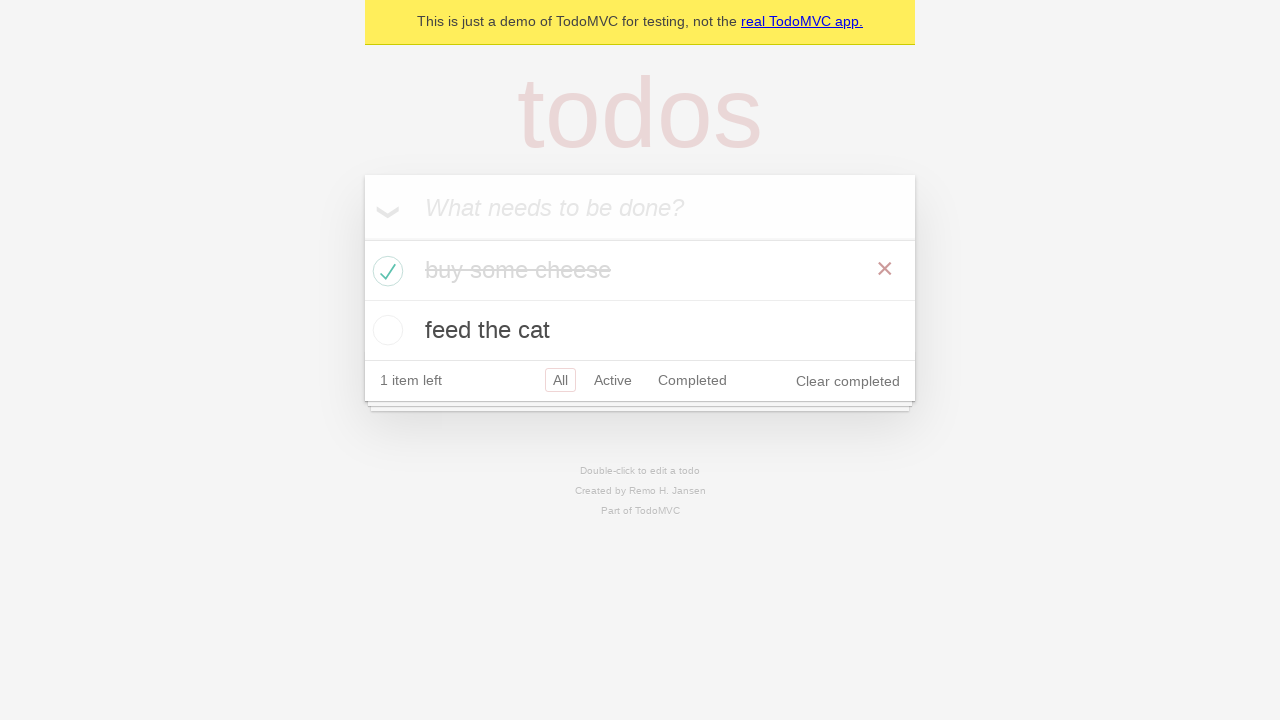